Tests dropdown list selection by selecting items and validating the selected option

Starting URL: http://antoniotrindade.com.br/treinoautomacao/elementsweb.html

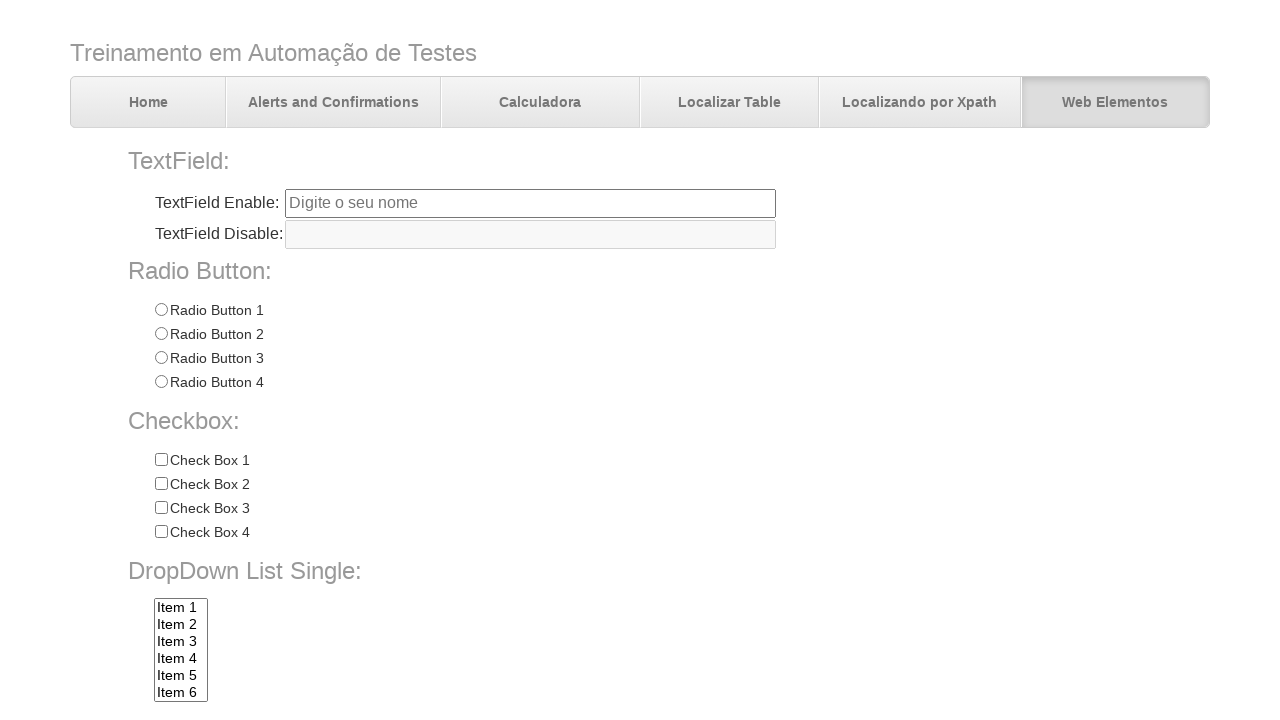

Navigated to dropdown list test page
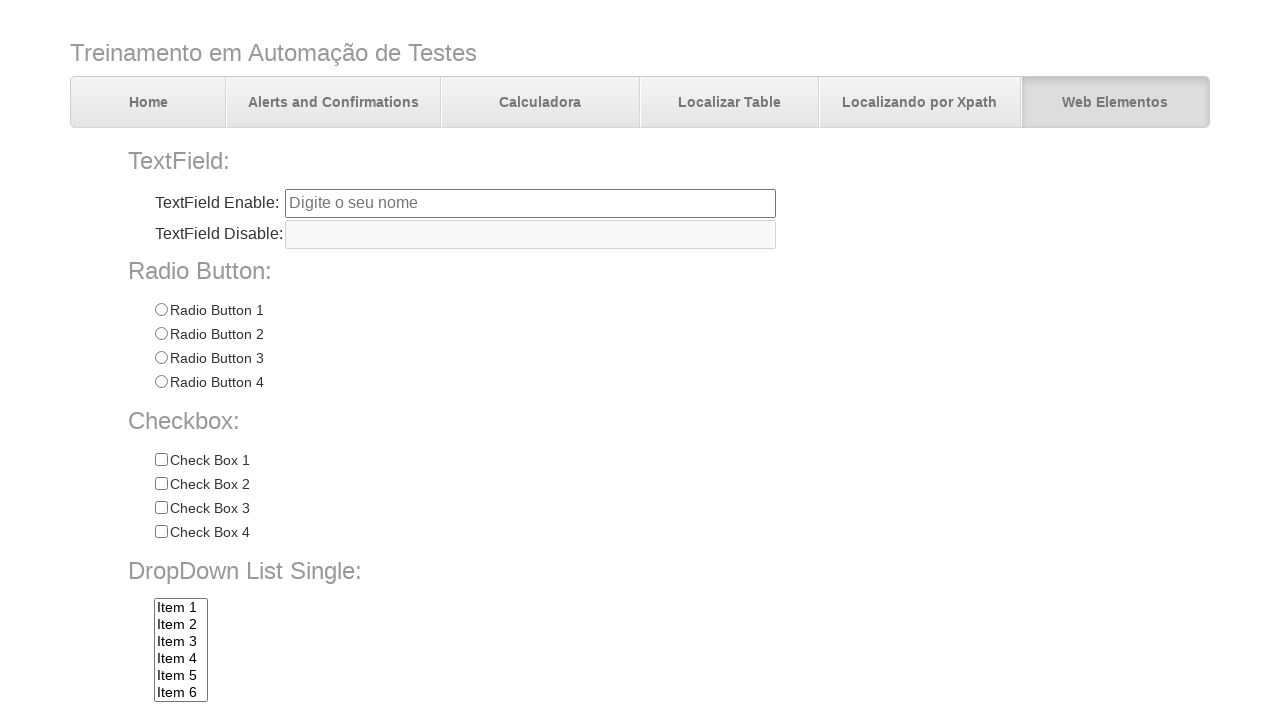

Selected 'item1' from dropdown list on select[name='dropdownlist']
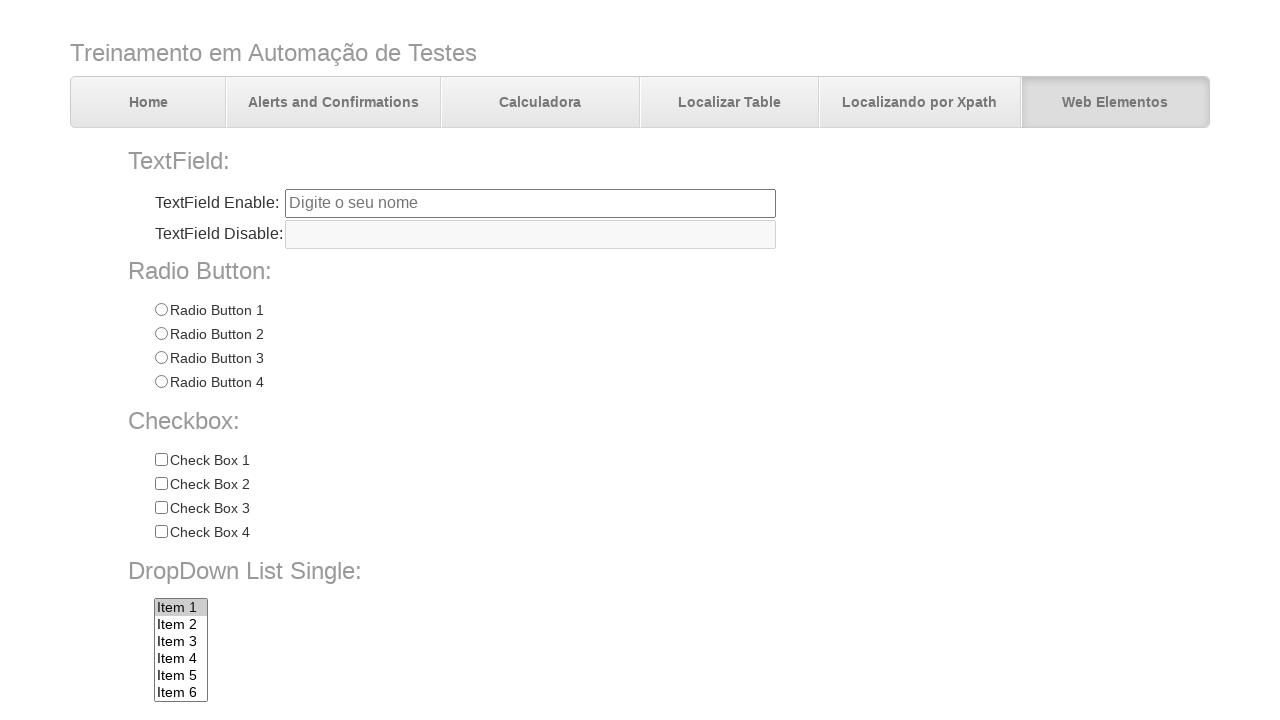

Selected 'item7' from dropdown list on select[name='dropdownlist']
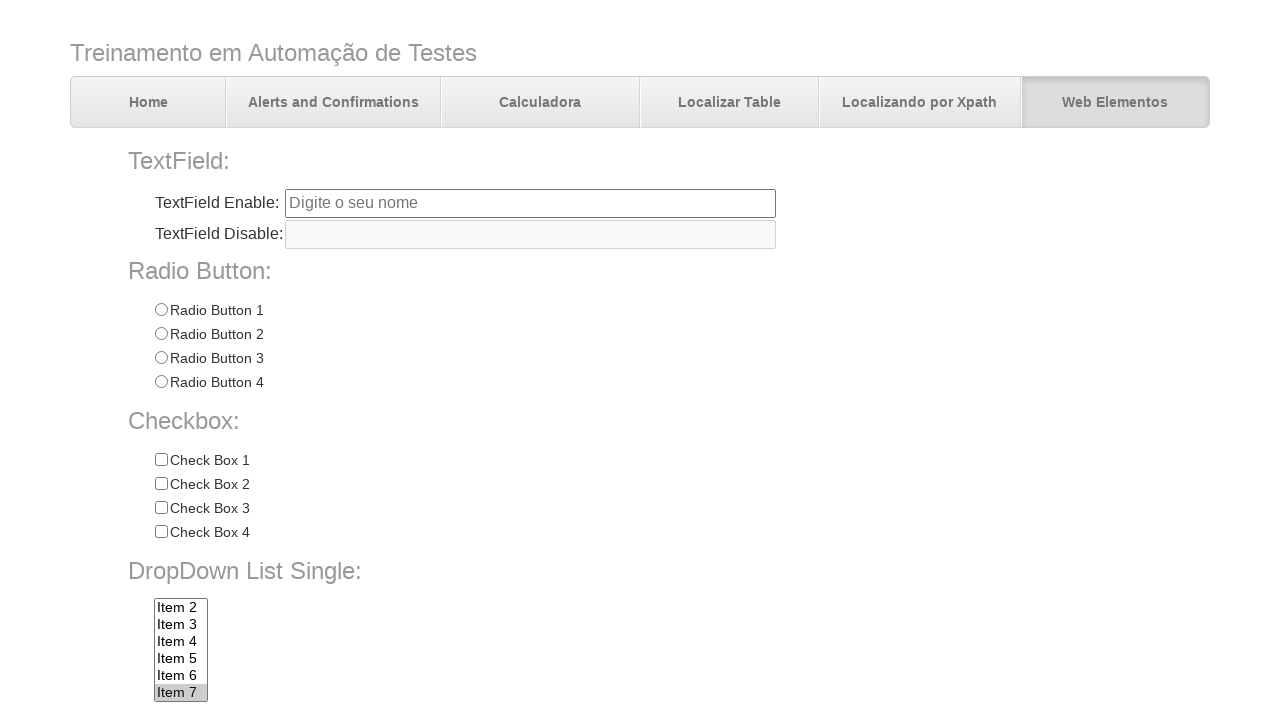

Located the checked option in dropdown list
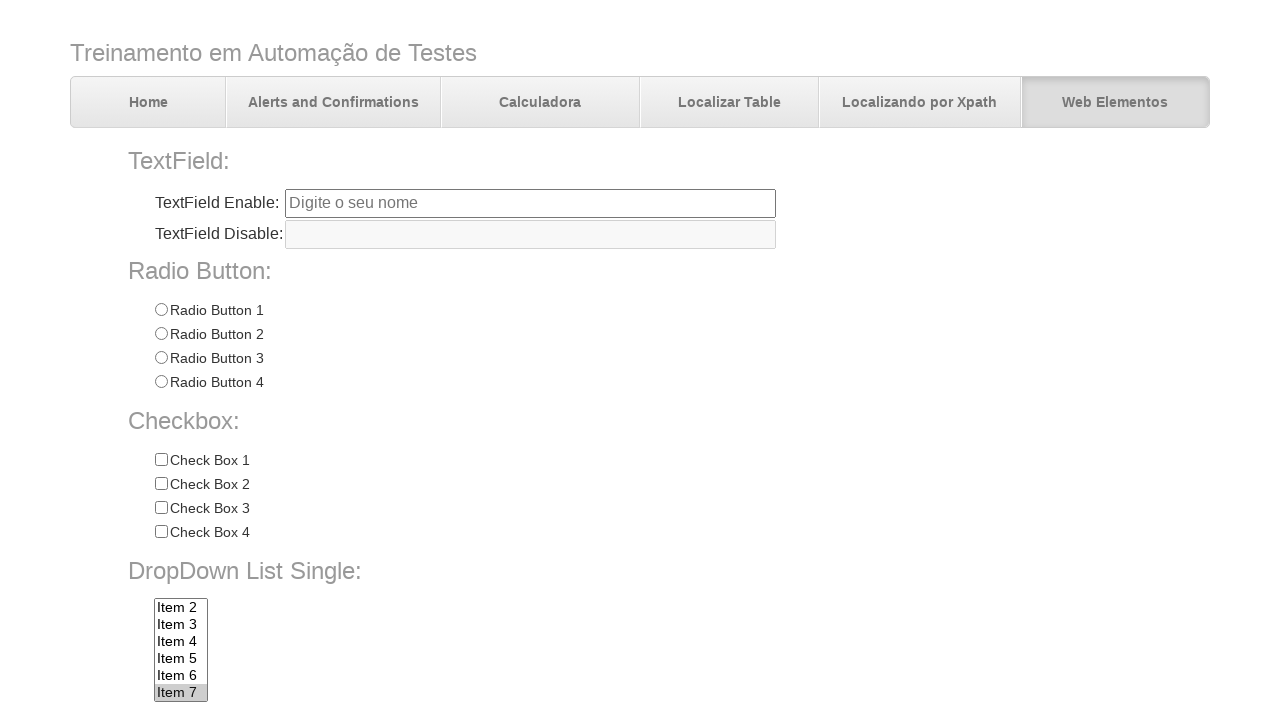

Validated selected option text is 'Item 7'
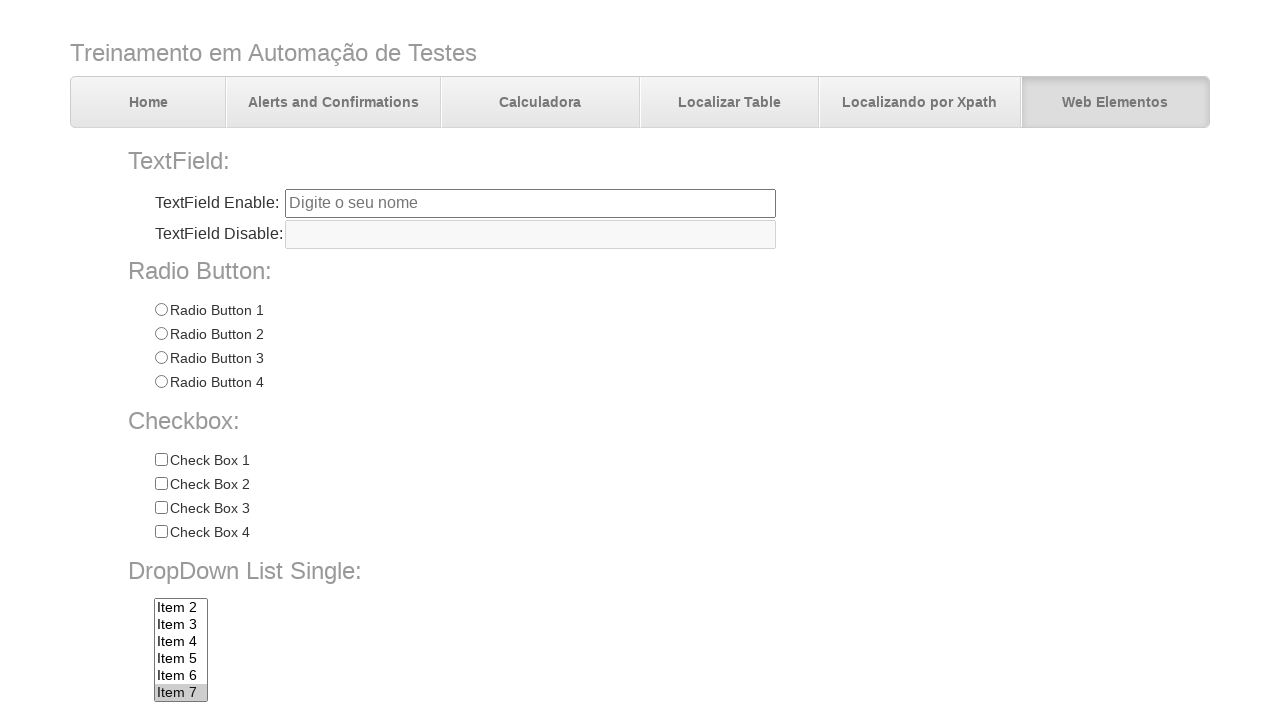

Validated selected option value is 'item7'
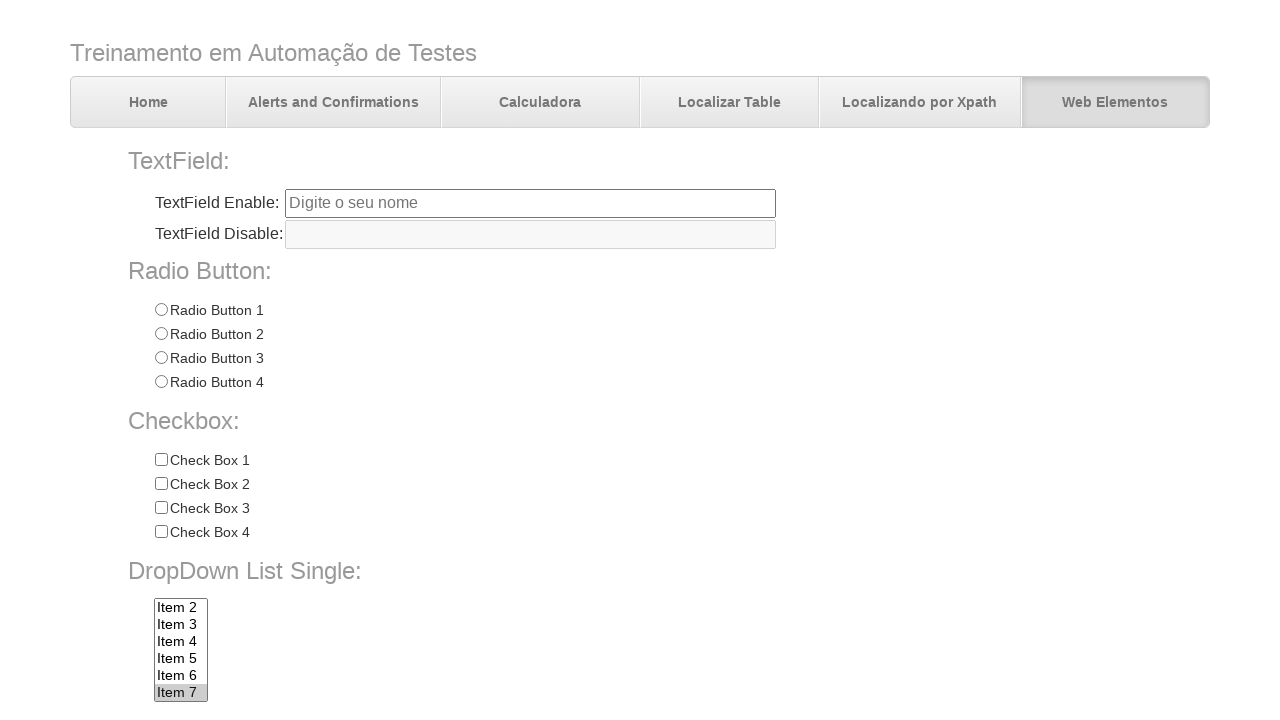

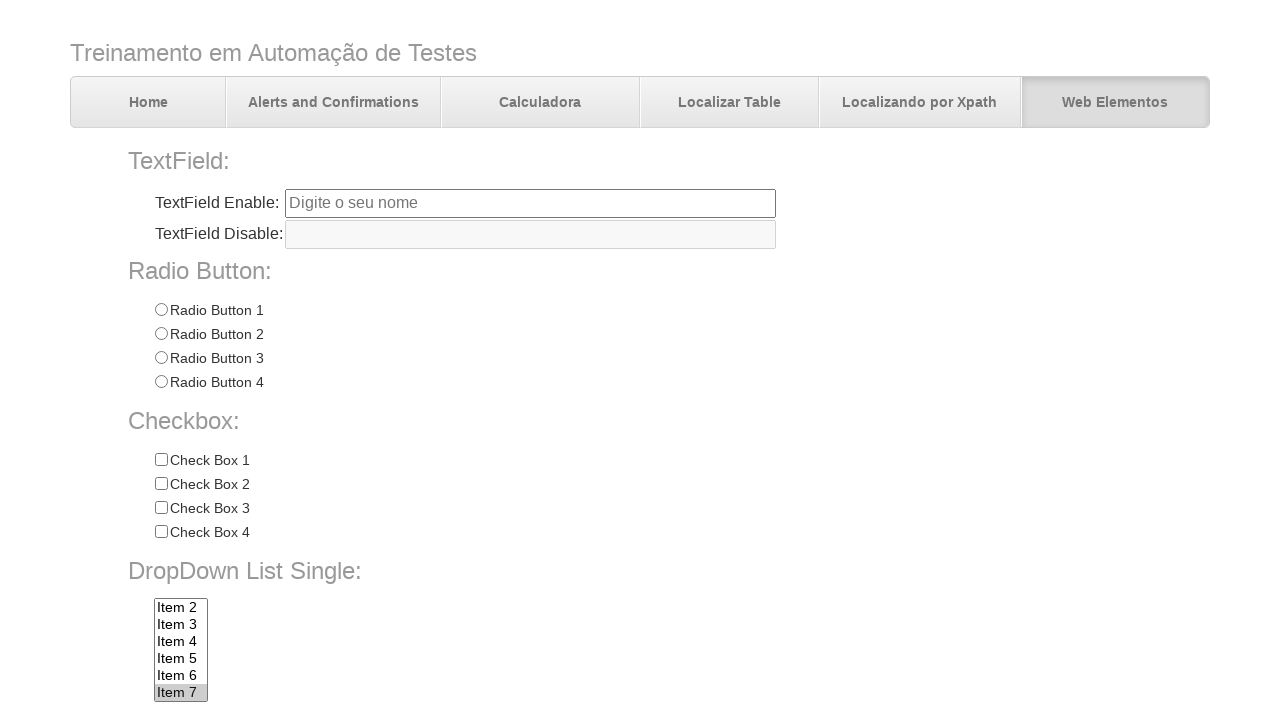